Tests form filling functionality on DemoQA text box page by entering user information and submitting the form

Starting URL: https://demoqa.com/text-box

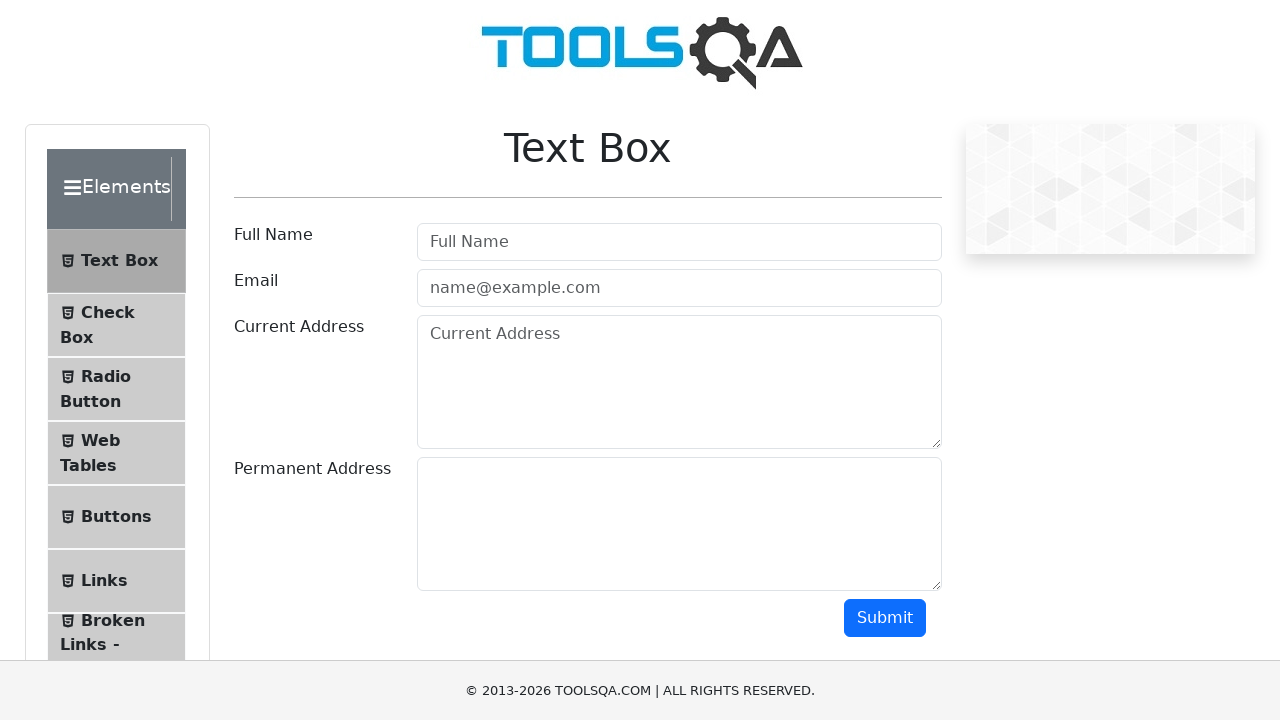

Filled userName field with 'Test User' on #userName
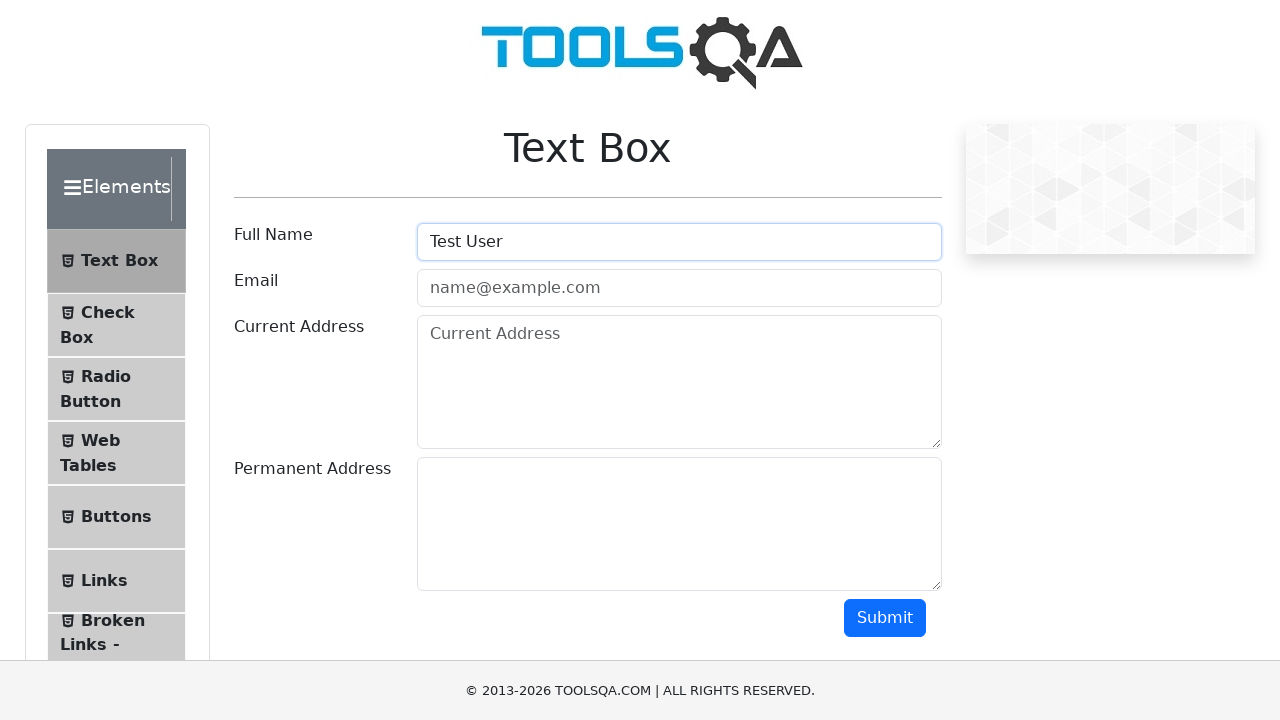

Filled userEmail field with 'test@example.com' on #userEmail
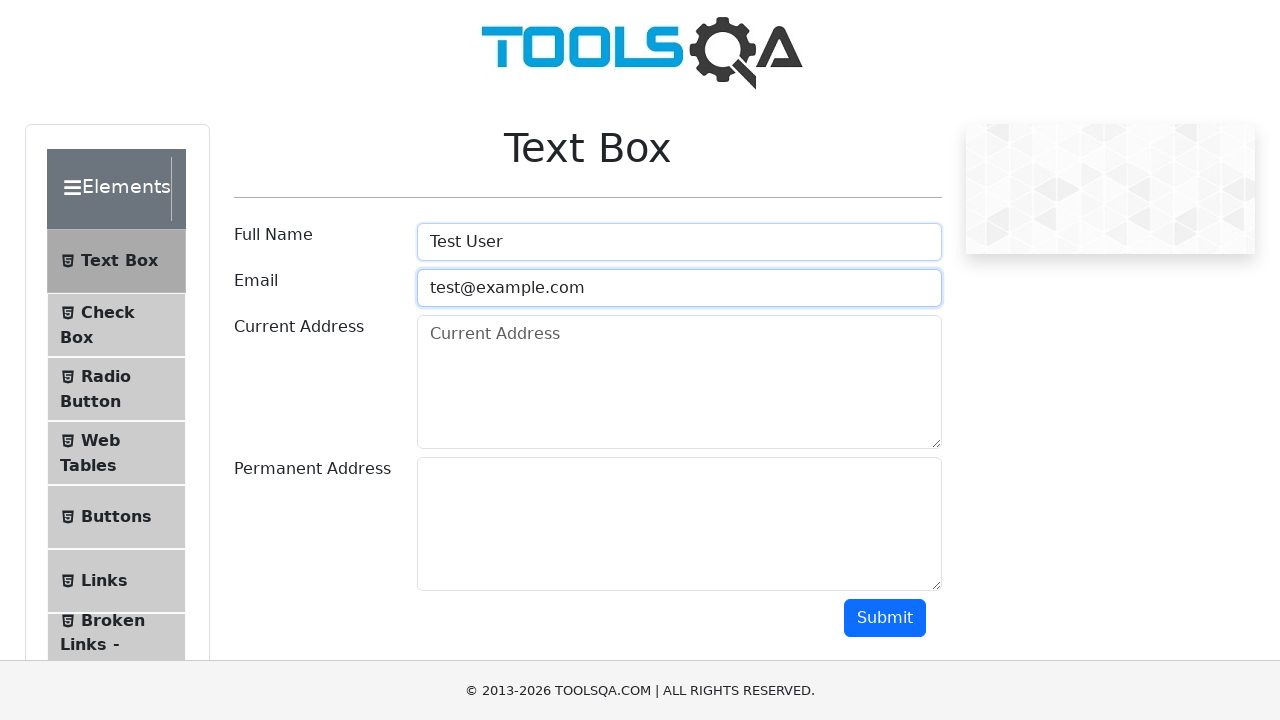

Filled currentAddress field with '123 Test St' on #currentAddress
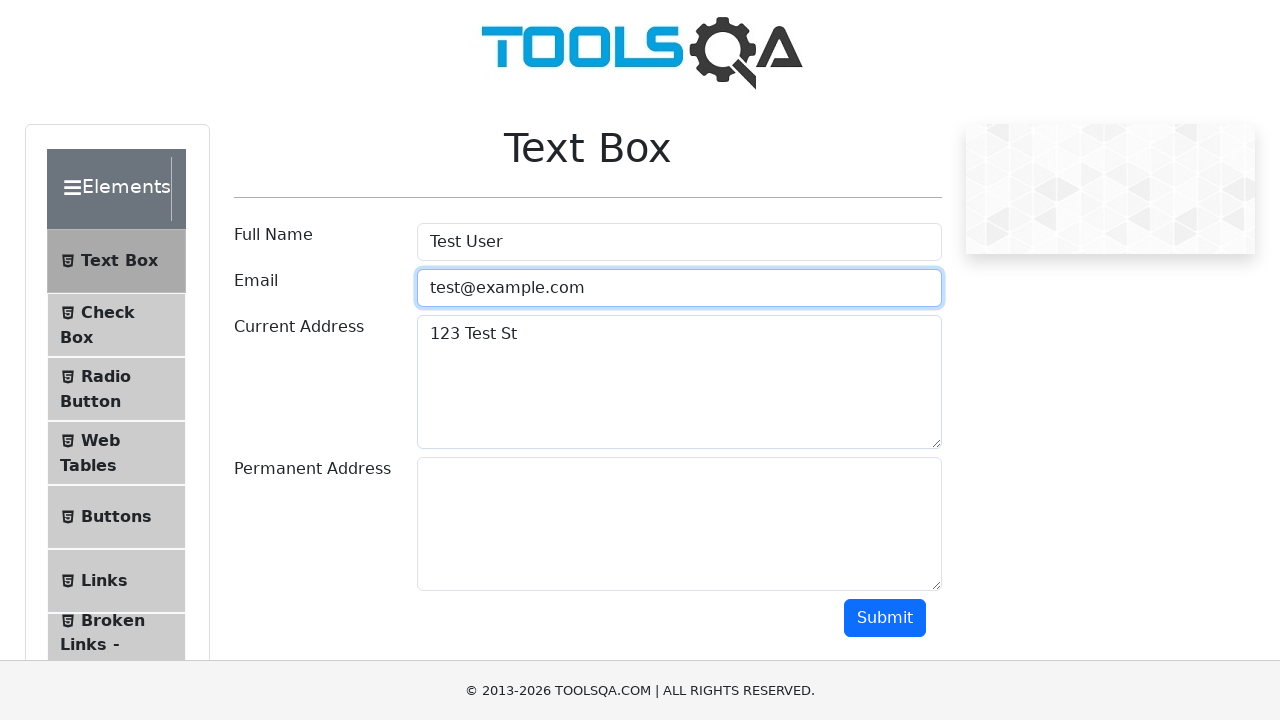

Filled permanentAddress field with '456 Permanent Ave' on #permanentAddress
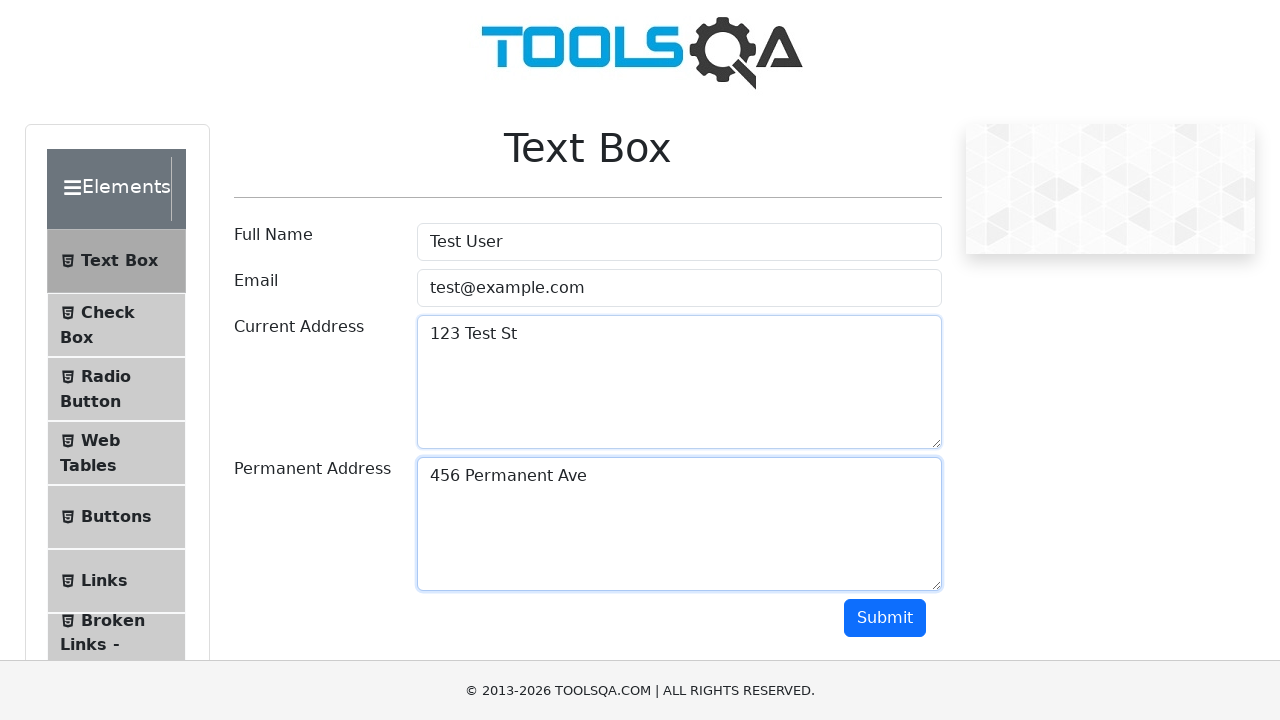

Clicked submit button to submit the form at (885, 618) on #submit
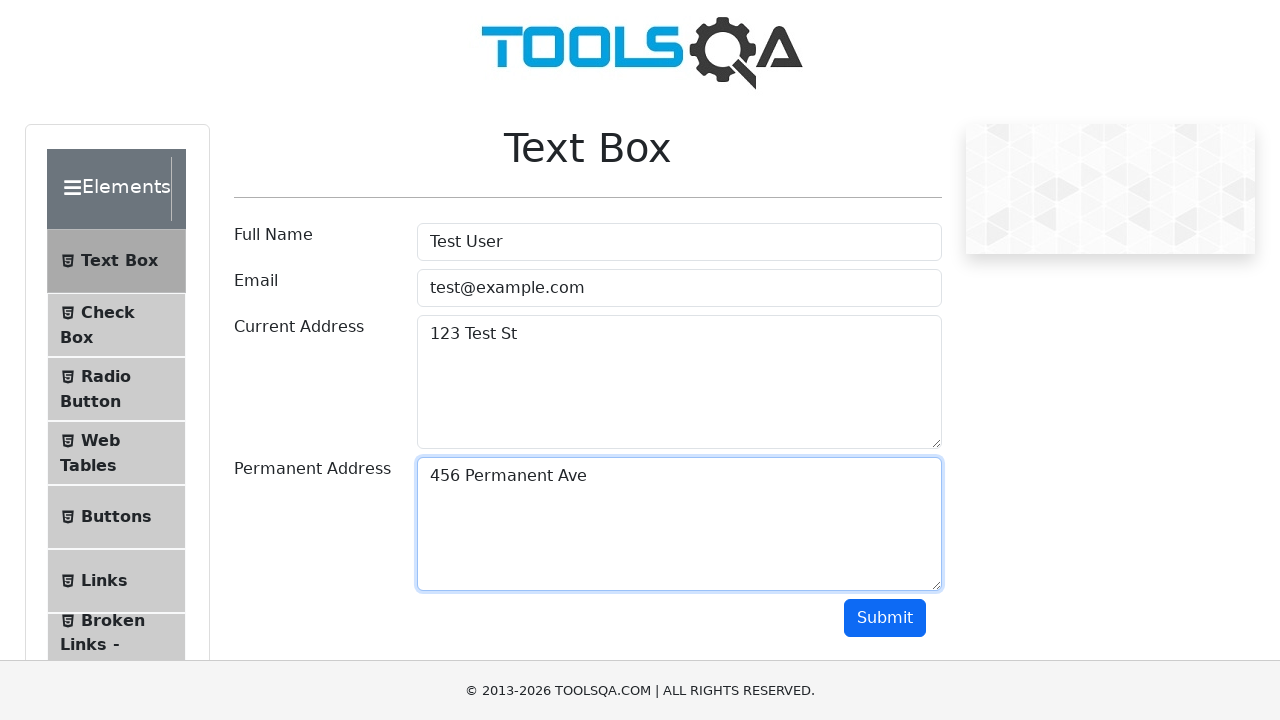

Form output appeared on the page
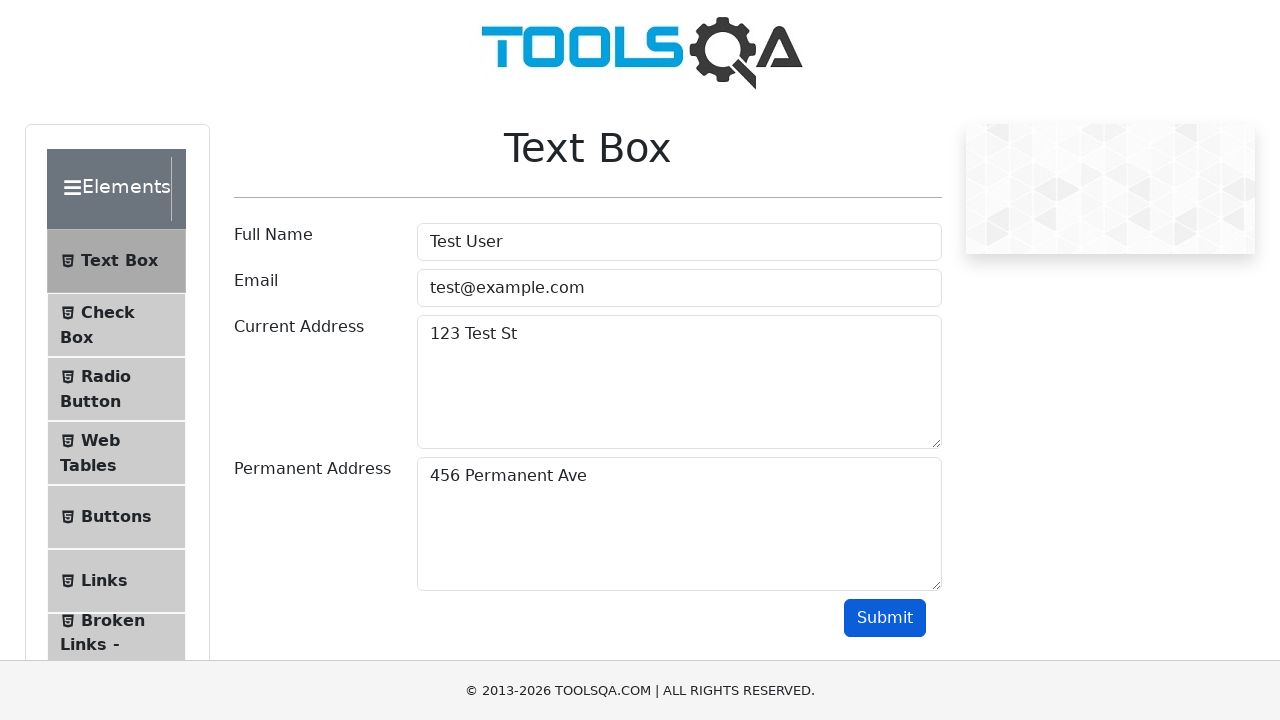

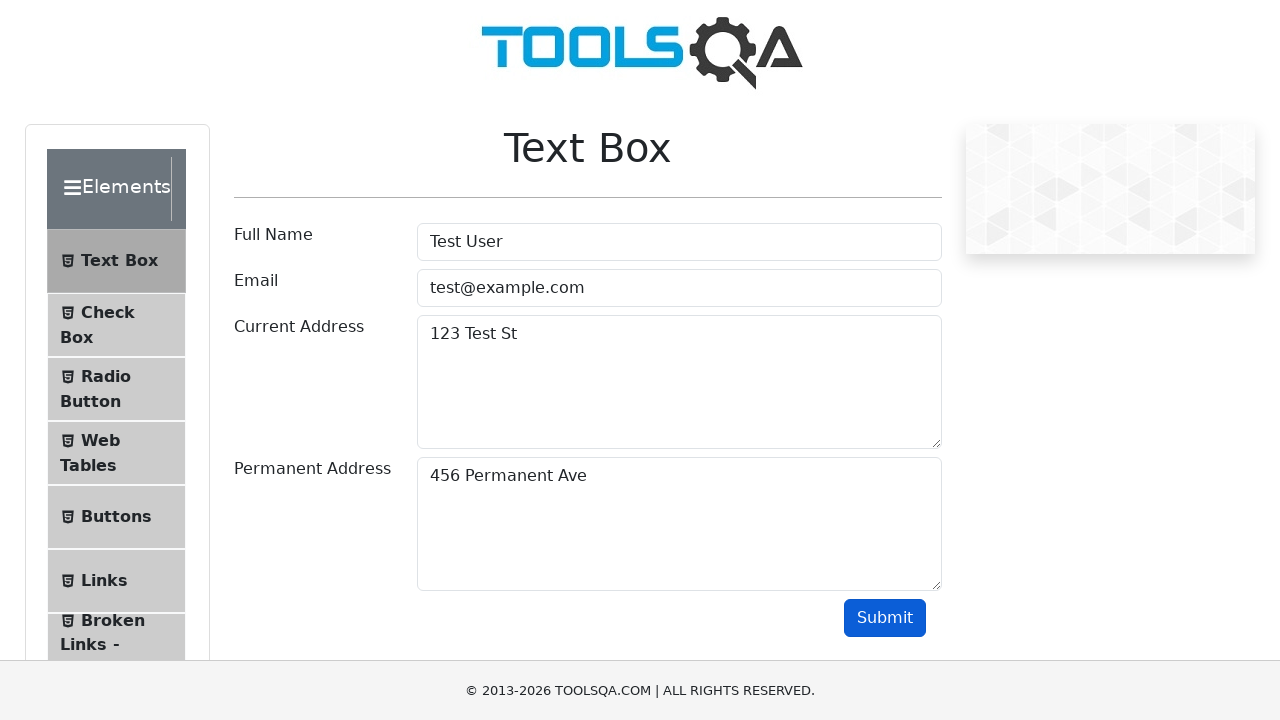